Tests a math quiz page by reading two numbers displayed on the page, calculating their sum, selecting the correct answer from a dropdown menu, and submitting the form.

Starting URL: http://suninjuly.github.io/selects1.html

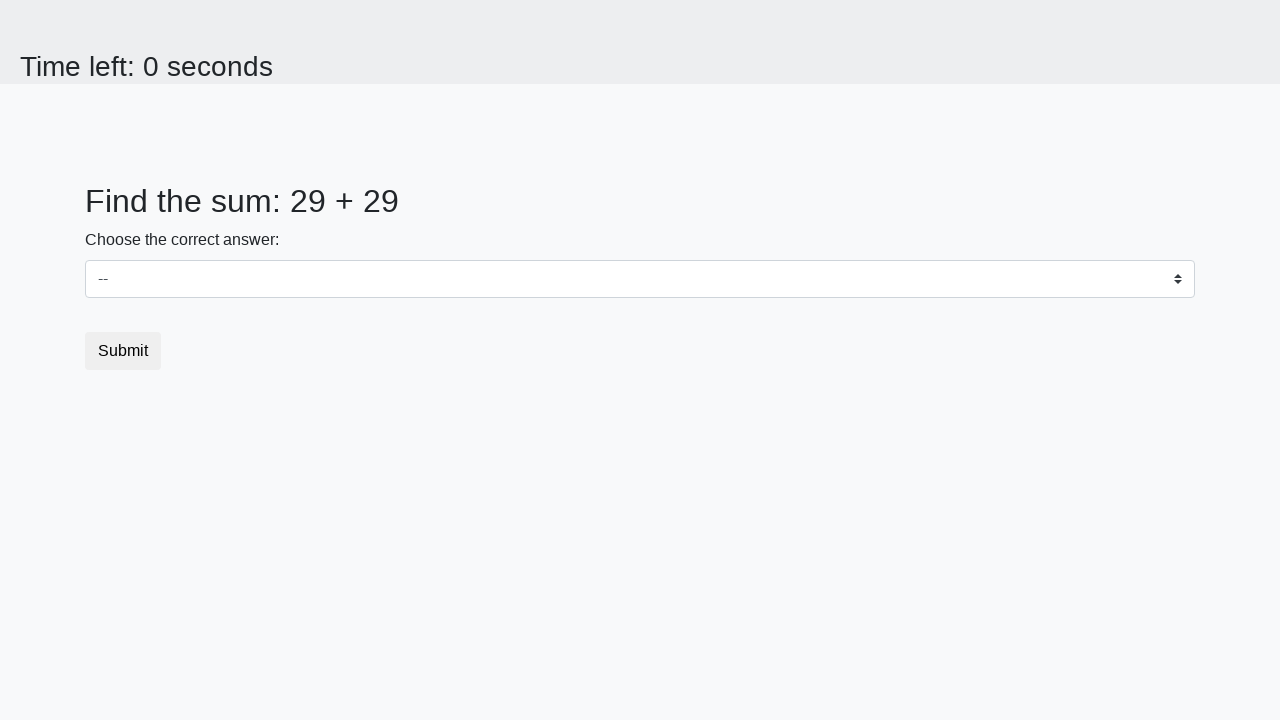

Read first number from page element #num1
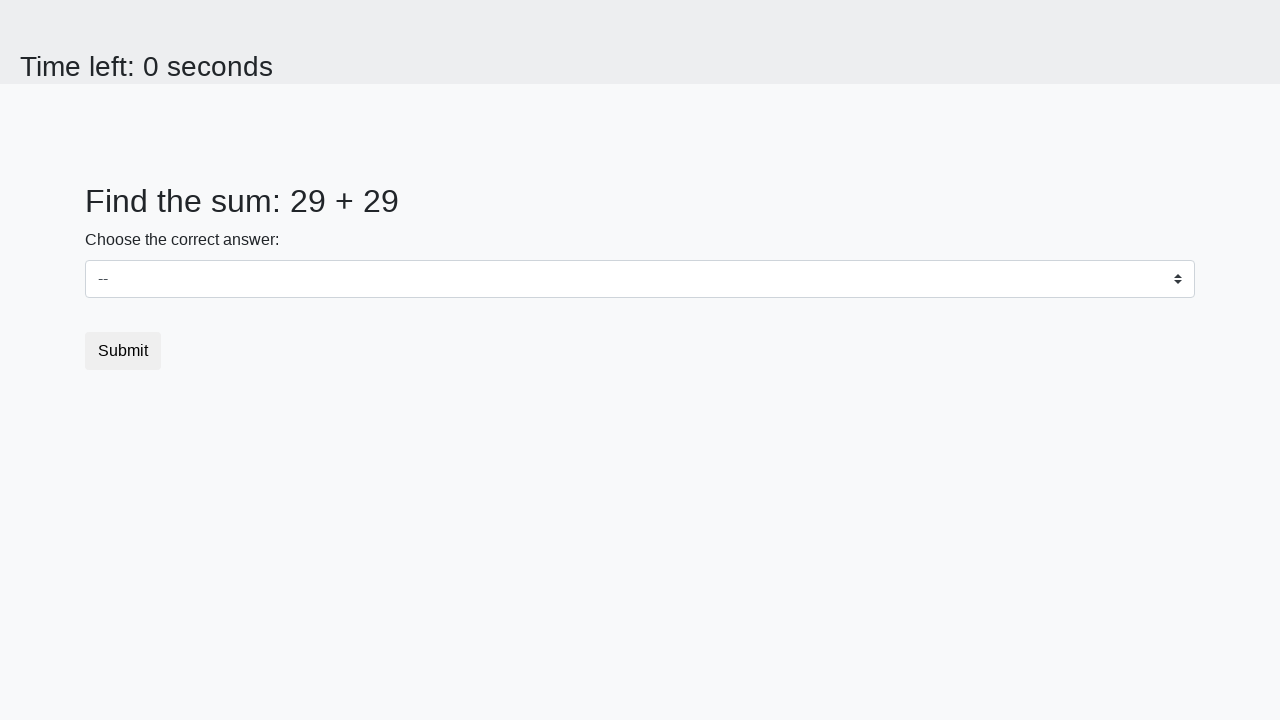

Read second number from page element #num2
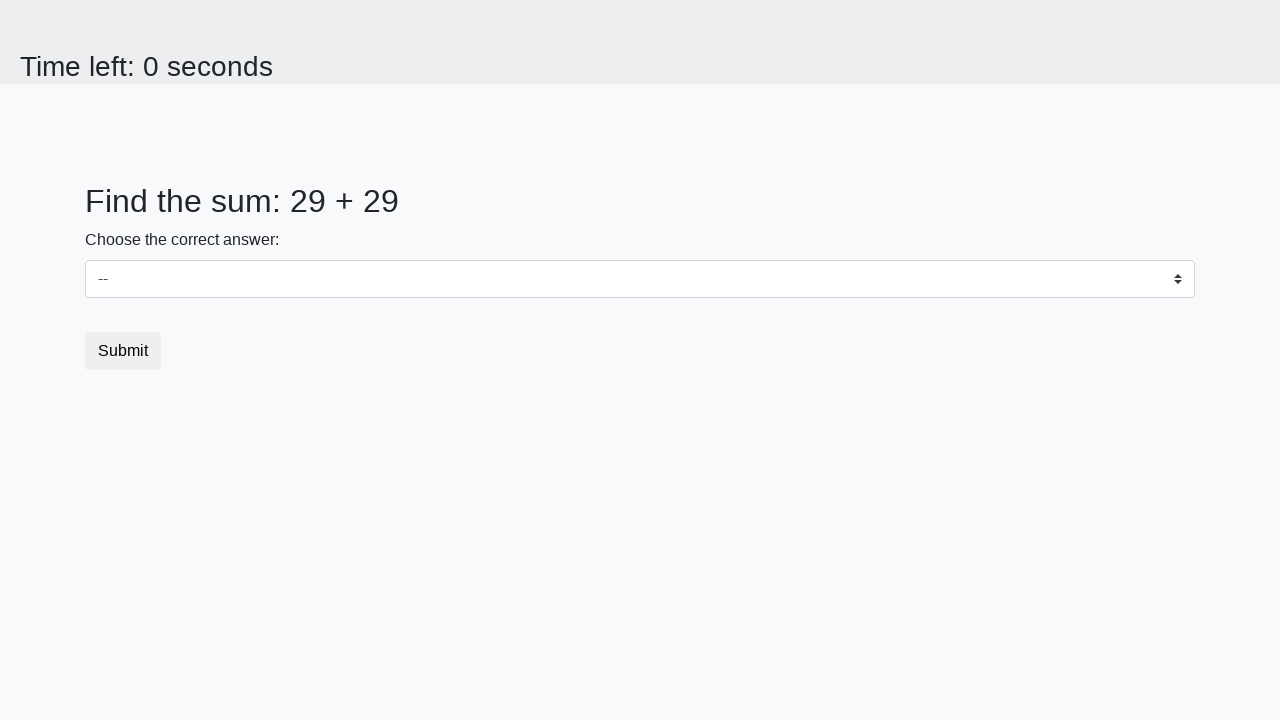

Calculated sum: 29 + 29 = 58
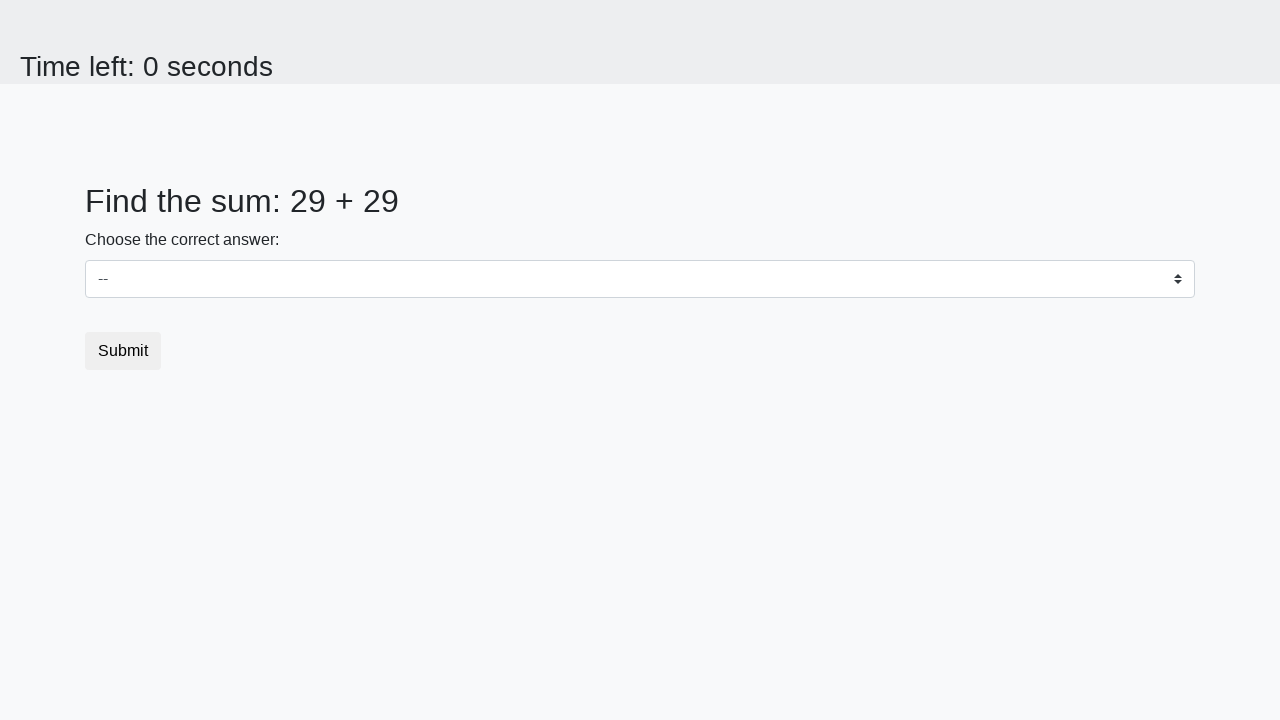

Selected correct answer '58' from dropdown menu on select
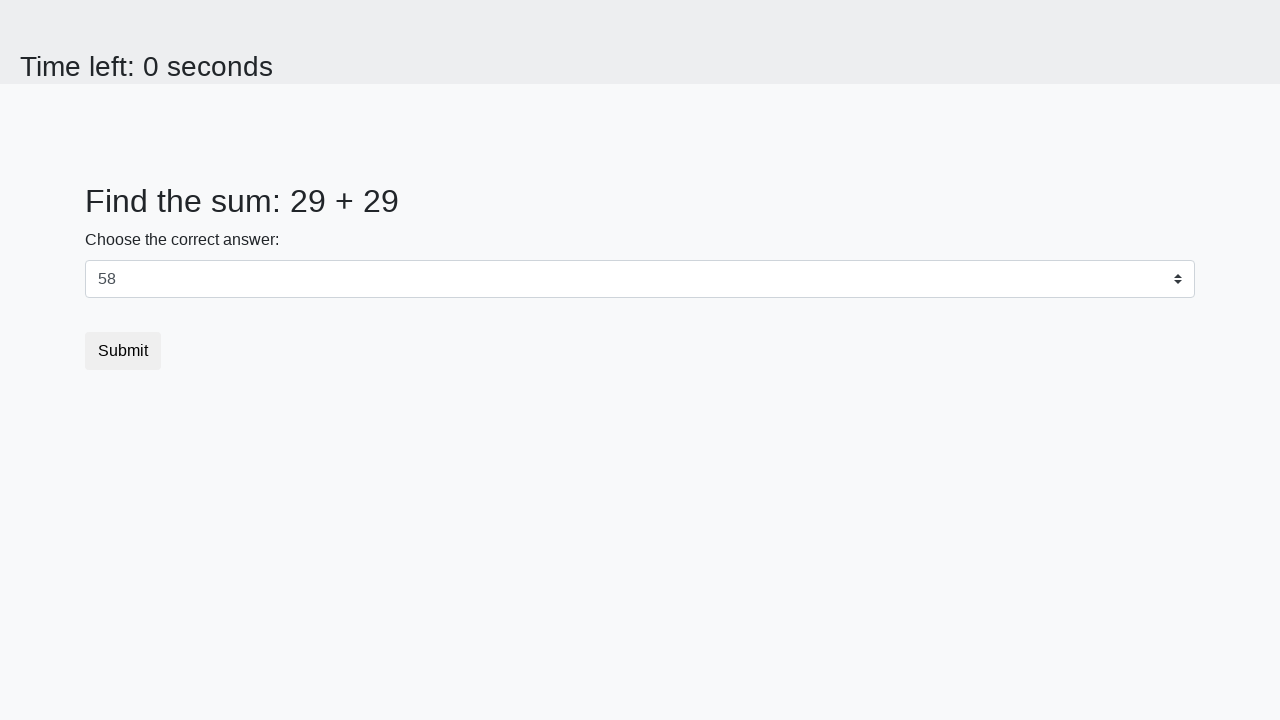

Clicked submit button at (123, 351) on .btn
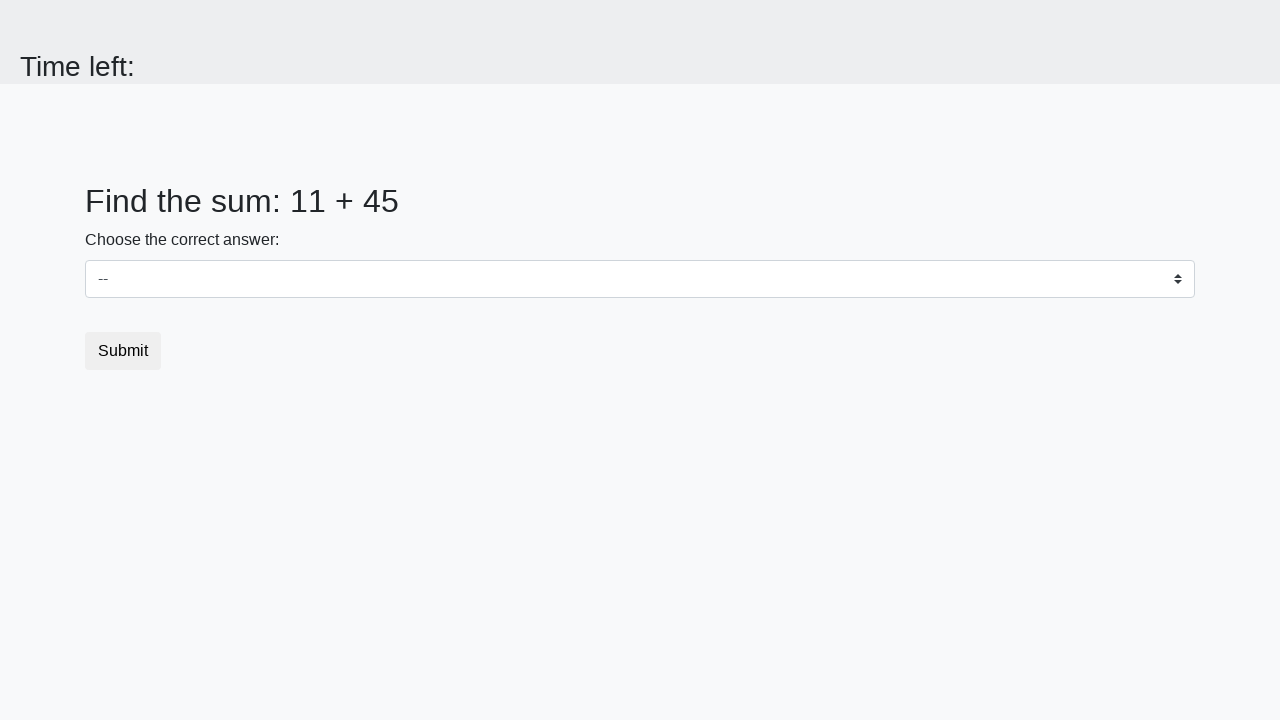

Waited for page response (1000ms)
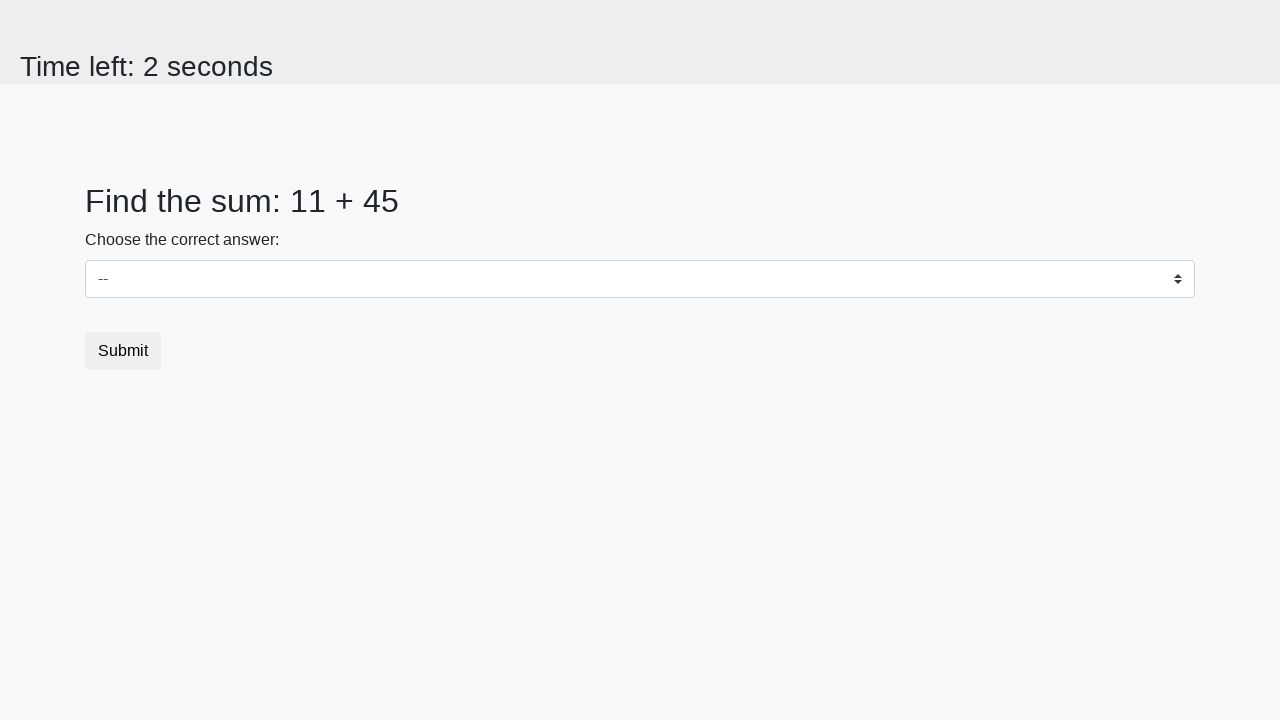

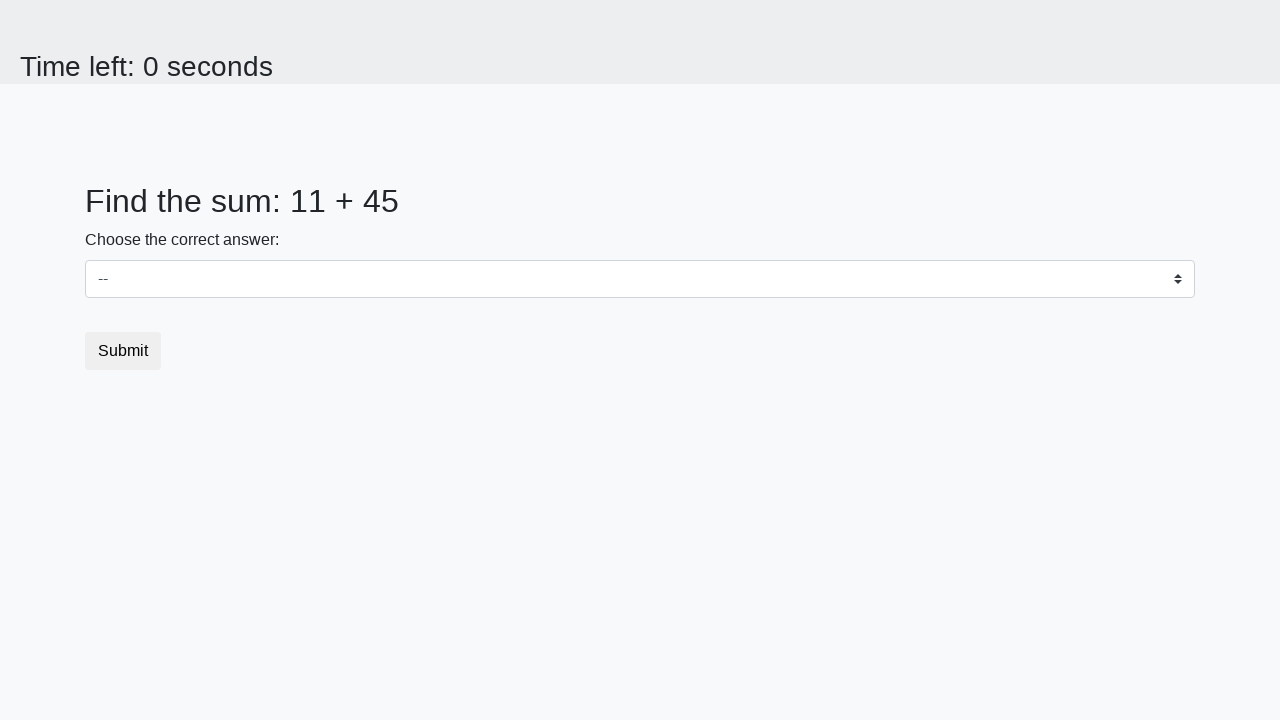